Tests dropdown selection functionality by selecting currency options using different methods: by index, by visible text, and by value

Starting URL: https://rahulshettyacademy.com/dropdownsPractise/

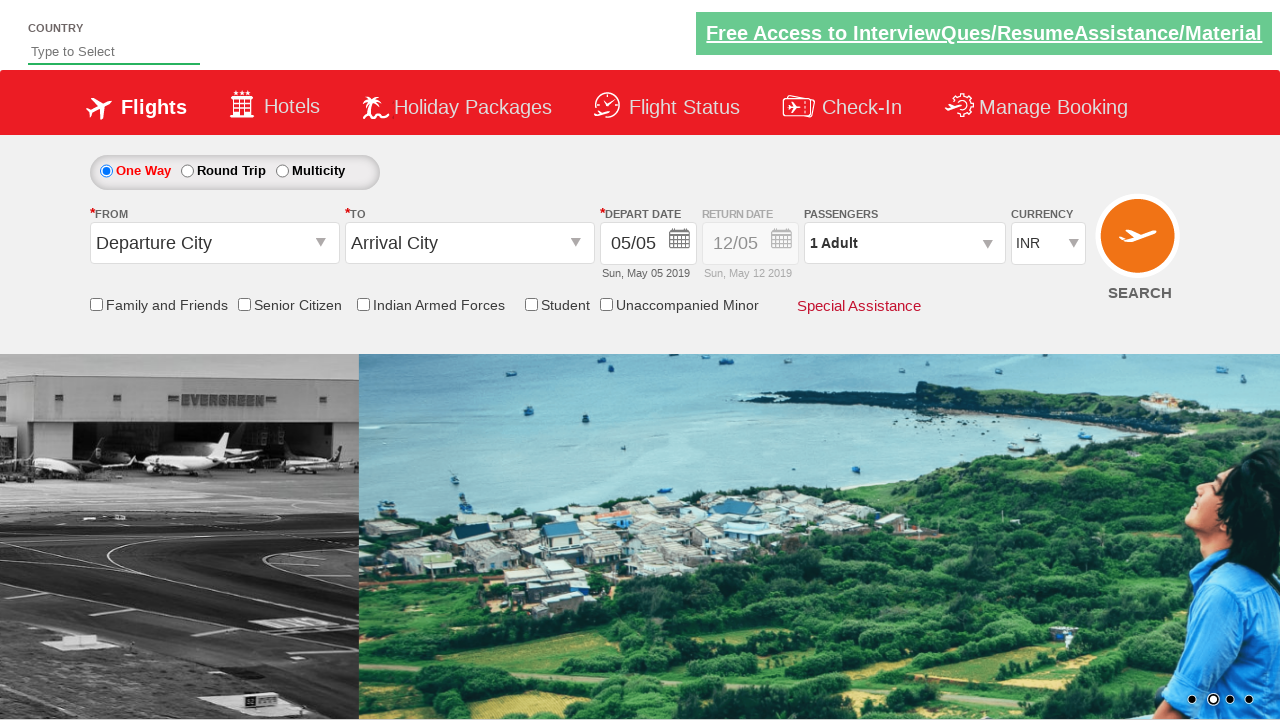

Located currency dropdown element
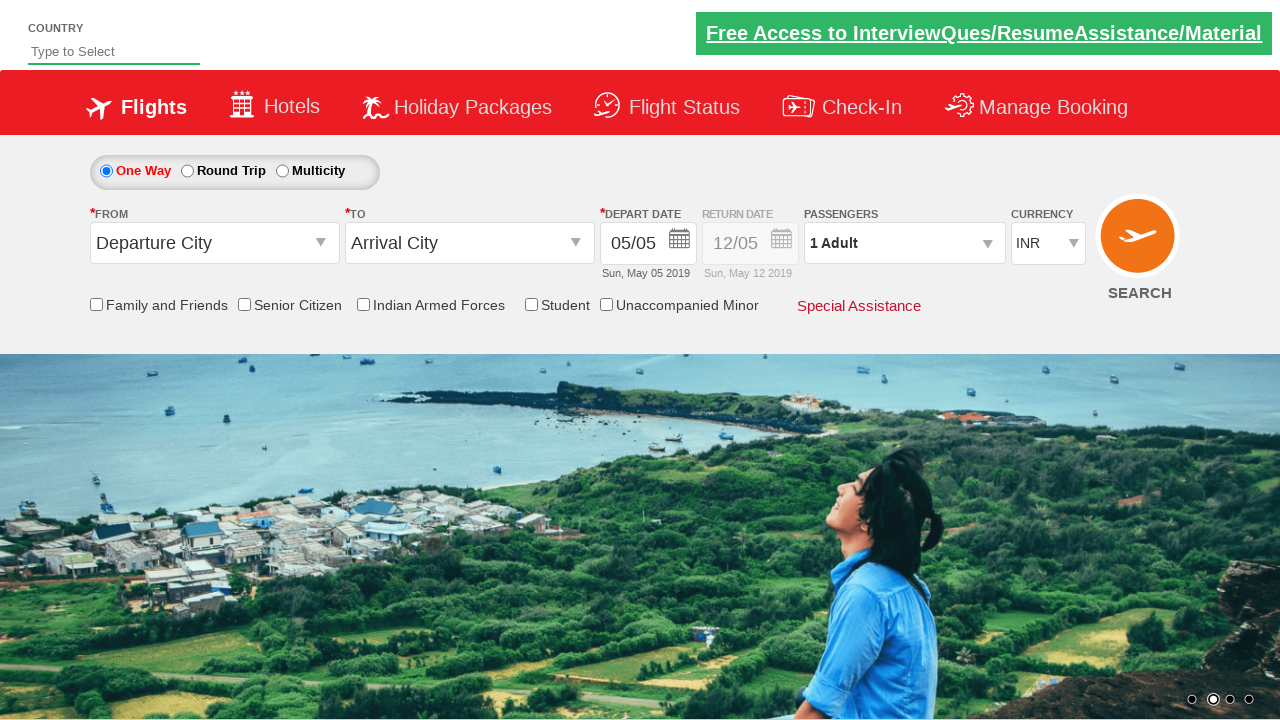

Selected 4th currency option by index (index 3) on select#ctl00_mainContent_DropDownListCurrency
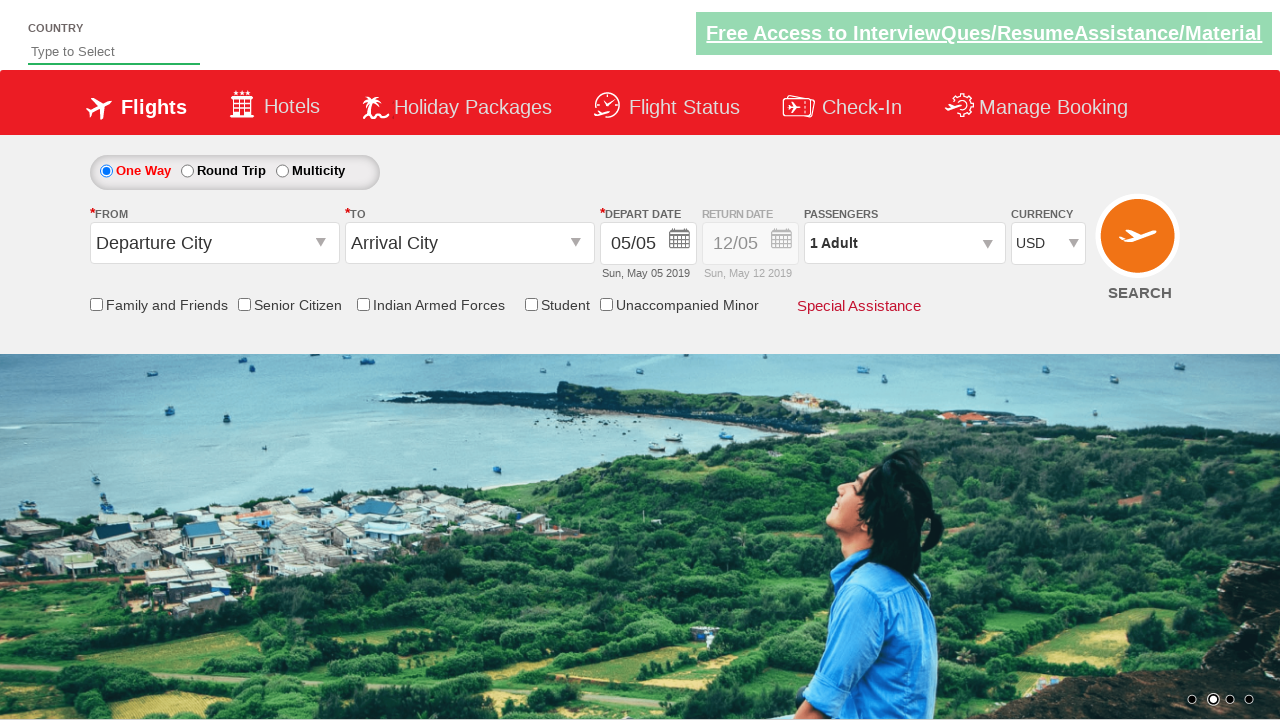

Selected AED currency by visible text on select#ctl00_mainContent_DropDownListCurrency
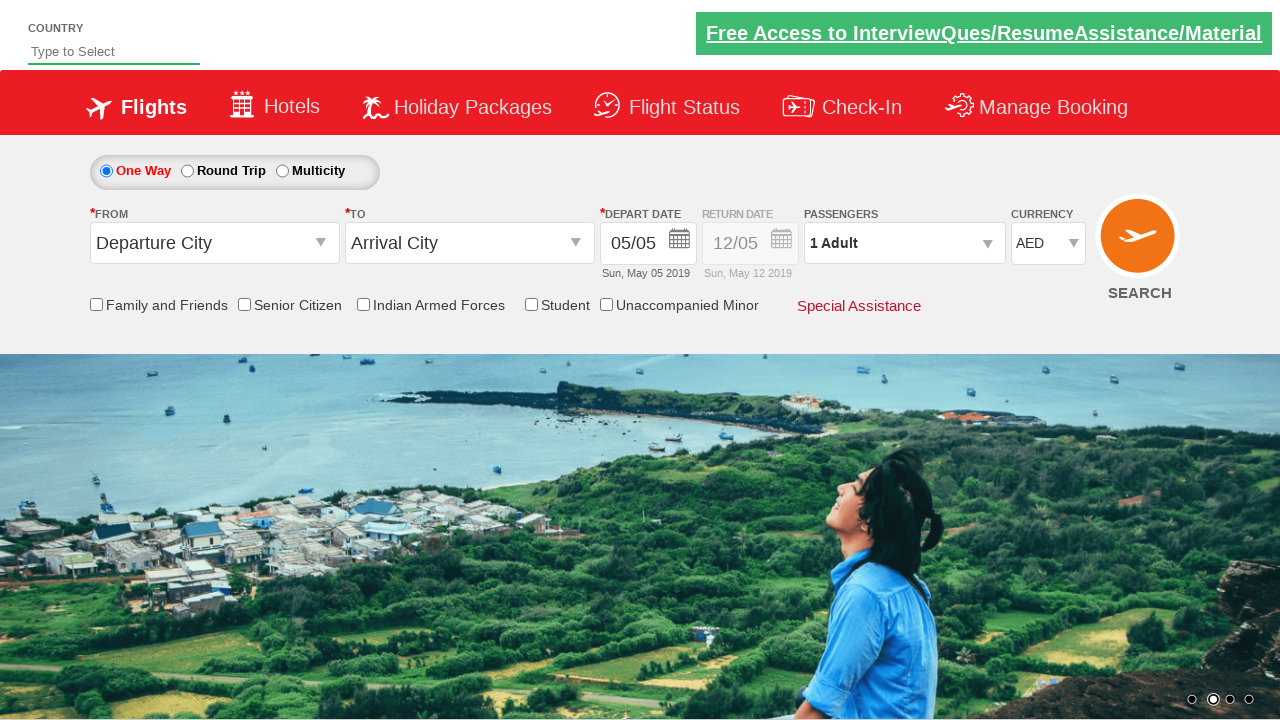

Selected USD currency by value on select#ctl00_mainContent_DropDownListCurrency
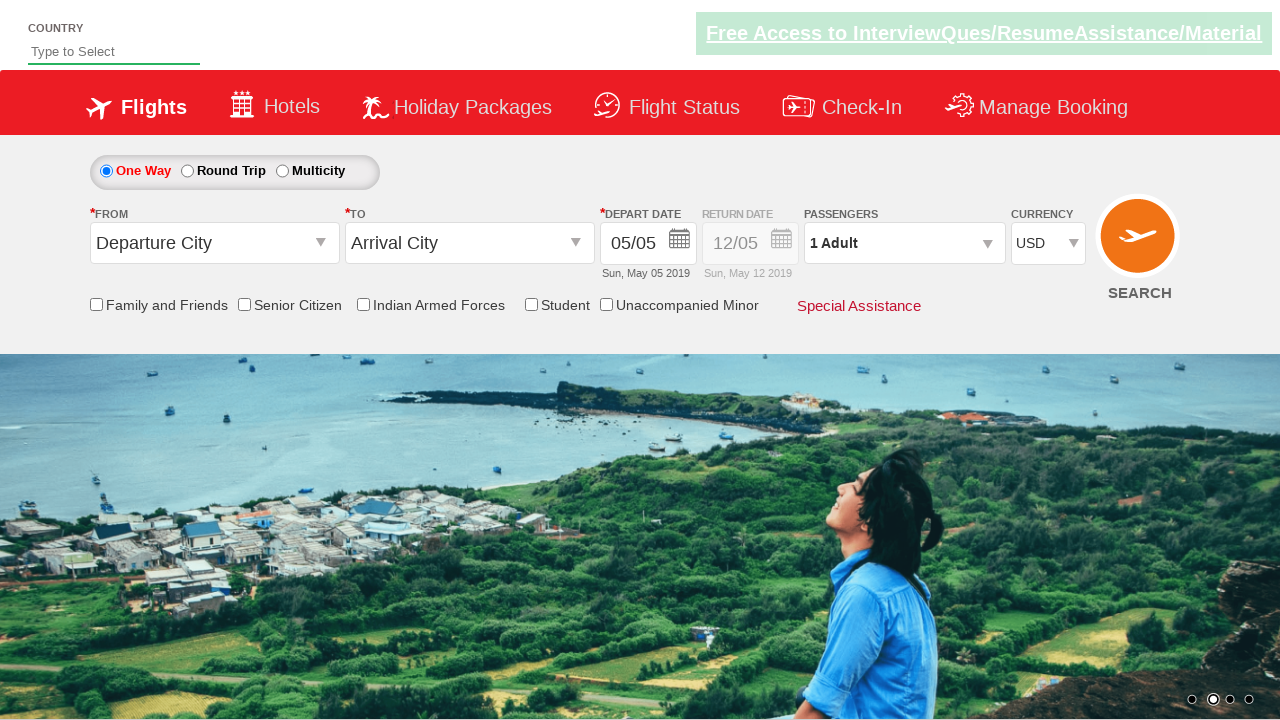

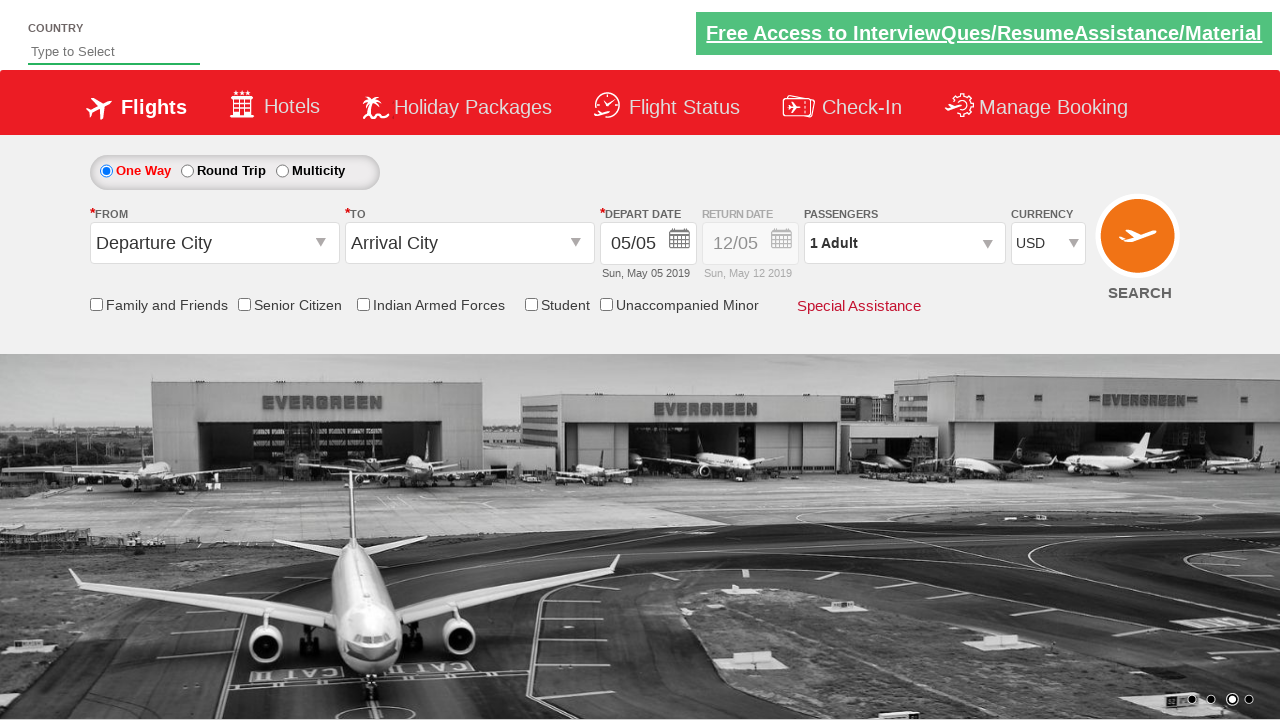